Navigates to the Context Menu page and performs a right-click to trigger a context menu alert

Starting URL: https://the-internet.herokuapp.com

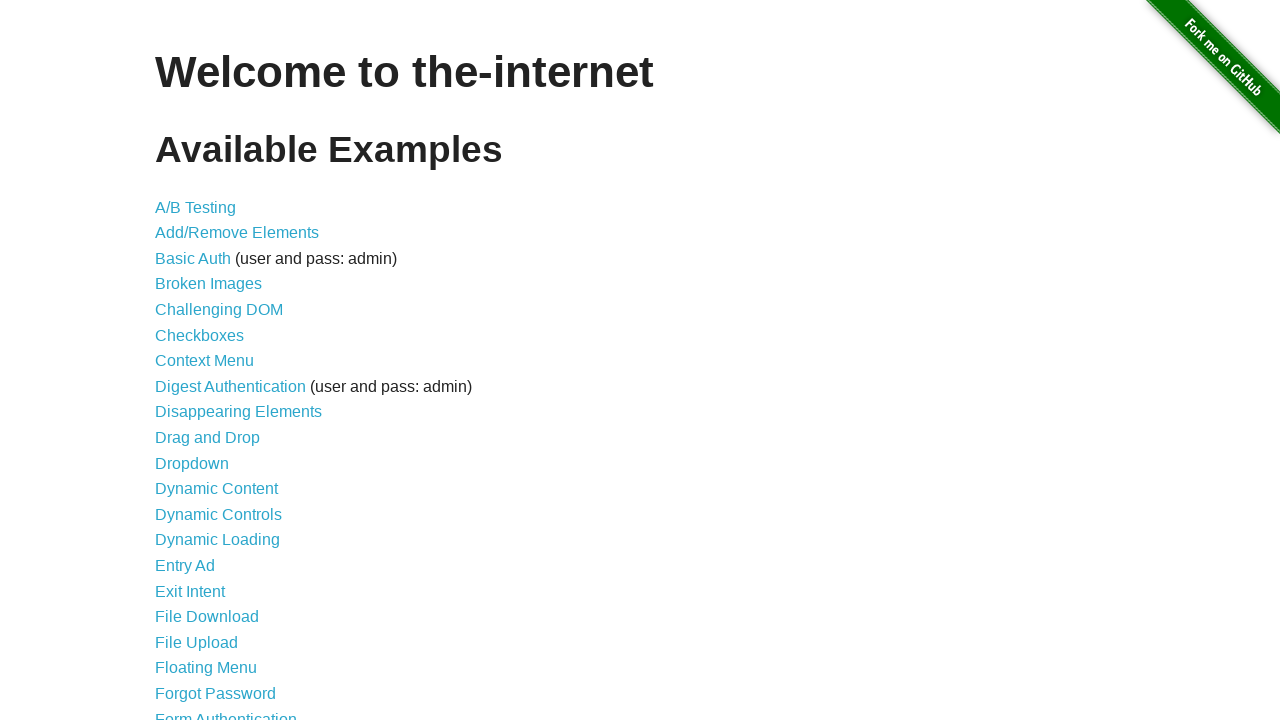

Clicked on Context Menu link at (204, 361) on text=Context Menu
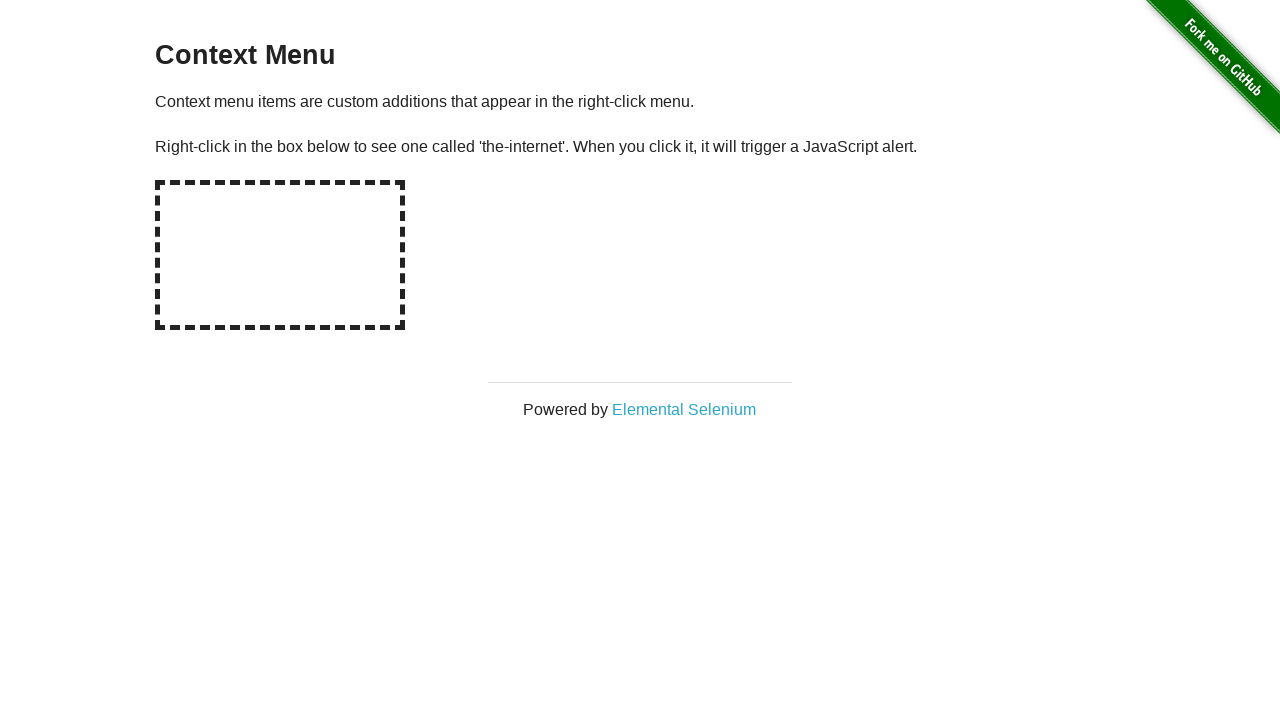

Waited for navigation to Context Menu page
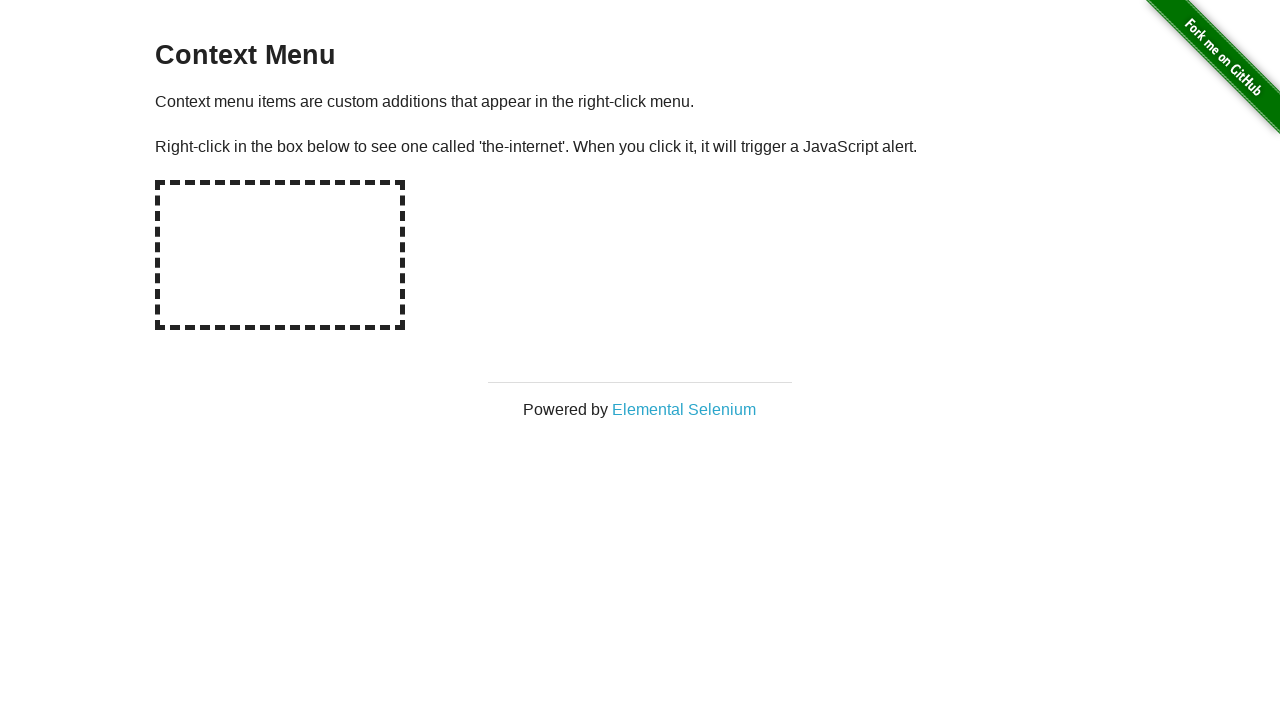

Verified page heading is 'Context Menu'
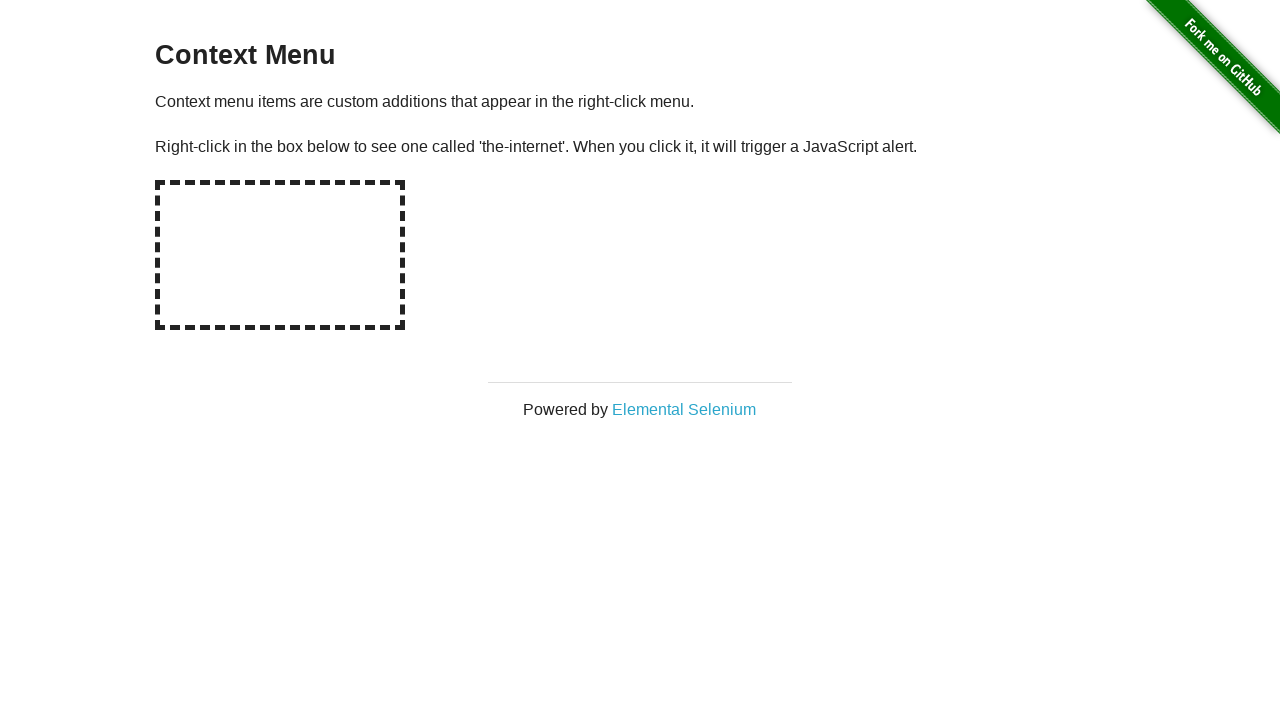

Set up dialog handler to accept alerts
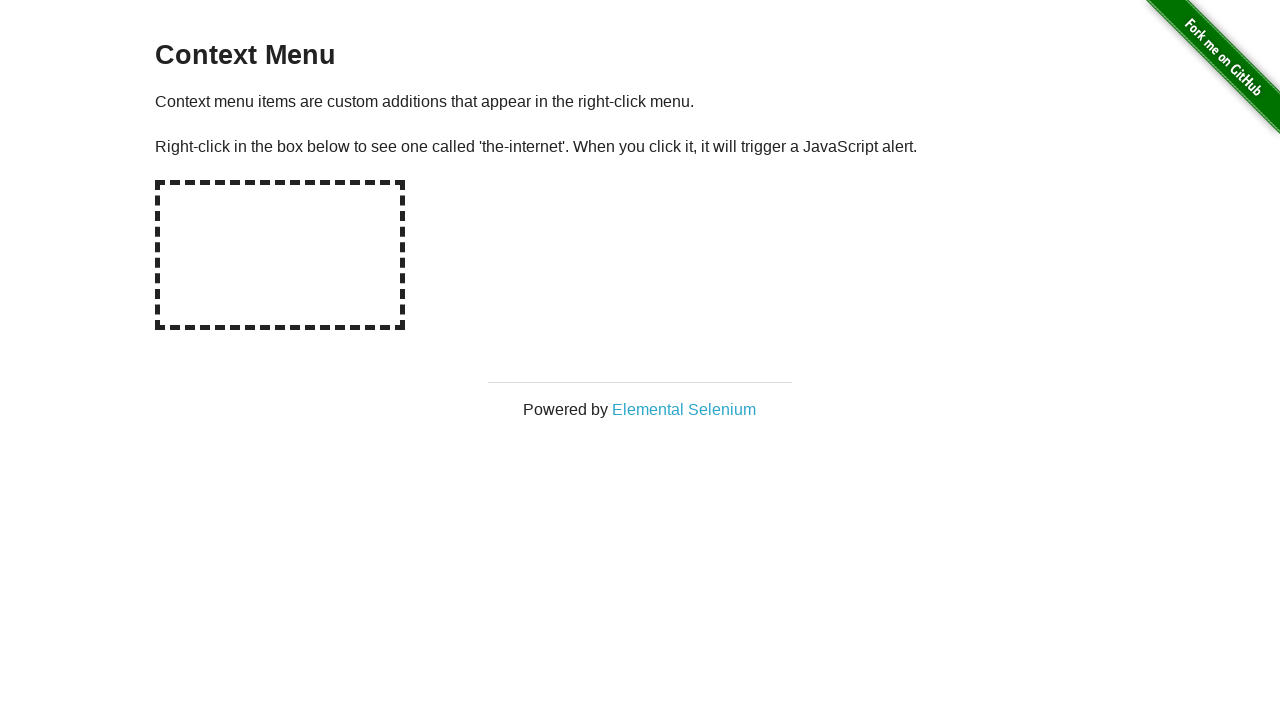

Located the hot-spot element
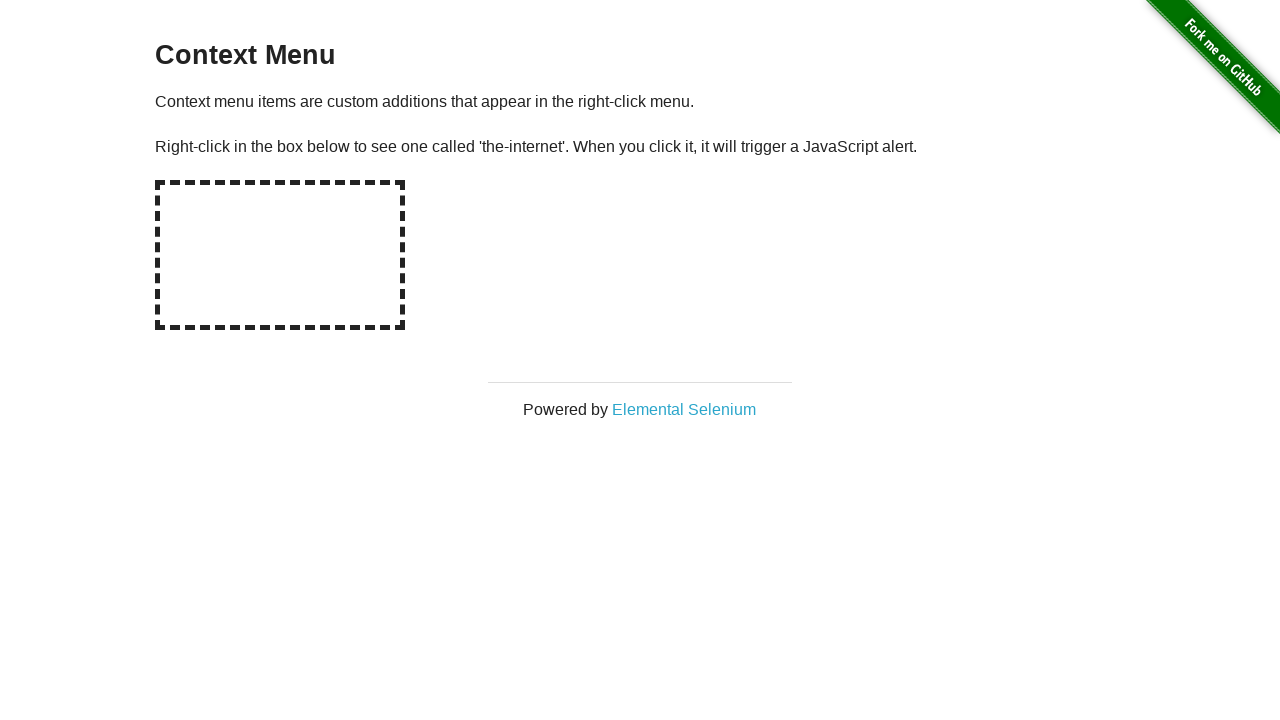

Right-clicked on the hot-spot to trigger context menu at (280, 255) on #hot-spot
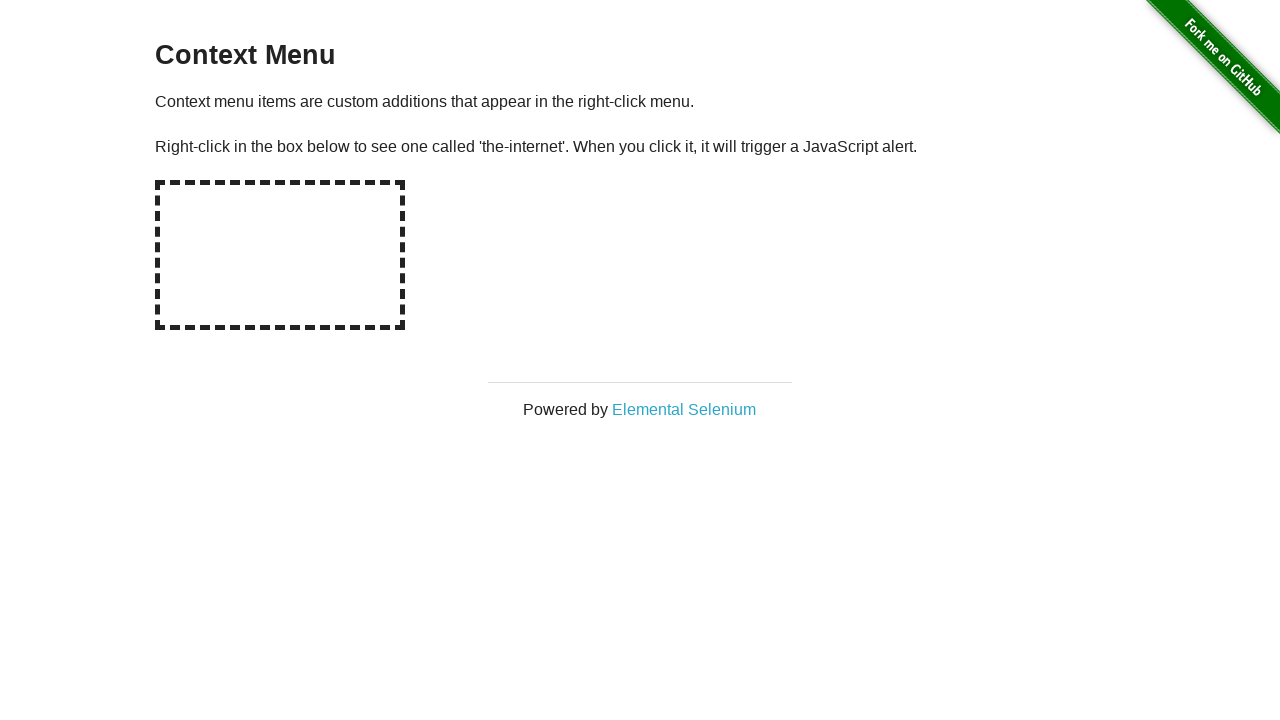

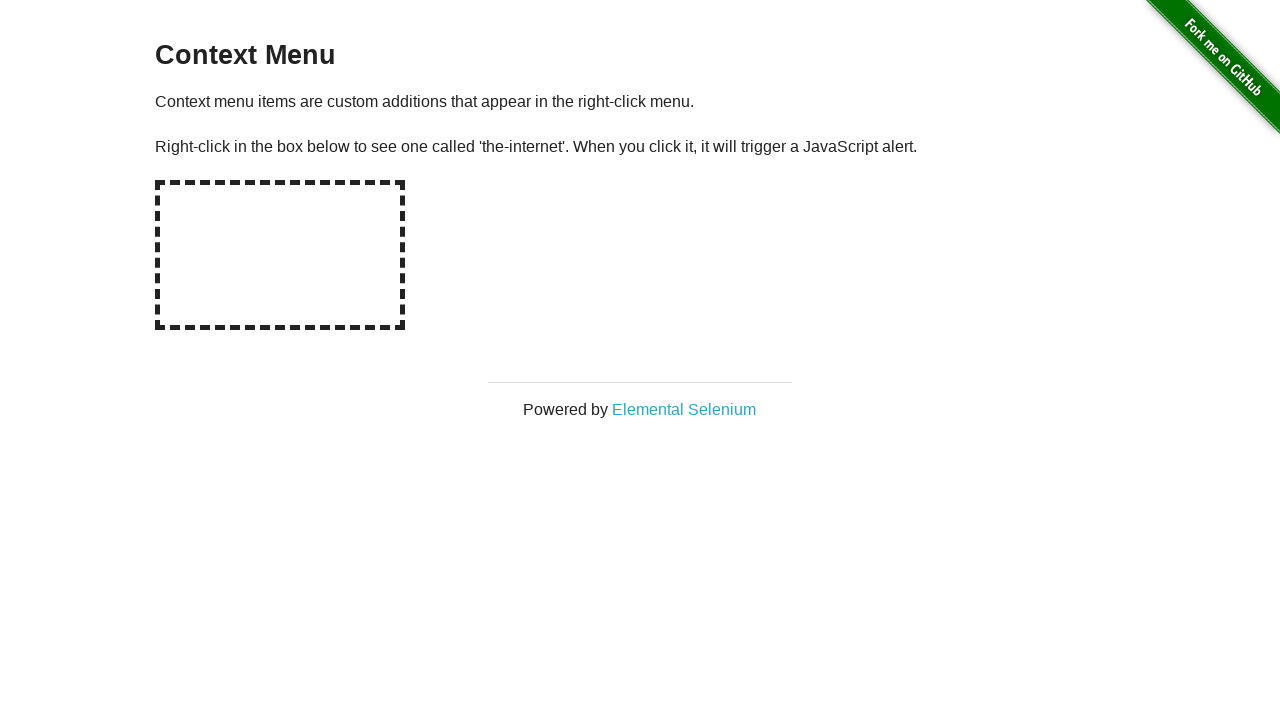